Tests browser window manipulation by maximizing, minimizing, going fullscreen, and setting custom window positions while verifying a logo element remains accessible on the page.

Starting URL: https://opensource-demo.orangehrmlive.com/web/index.php/auth/login

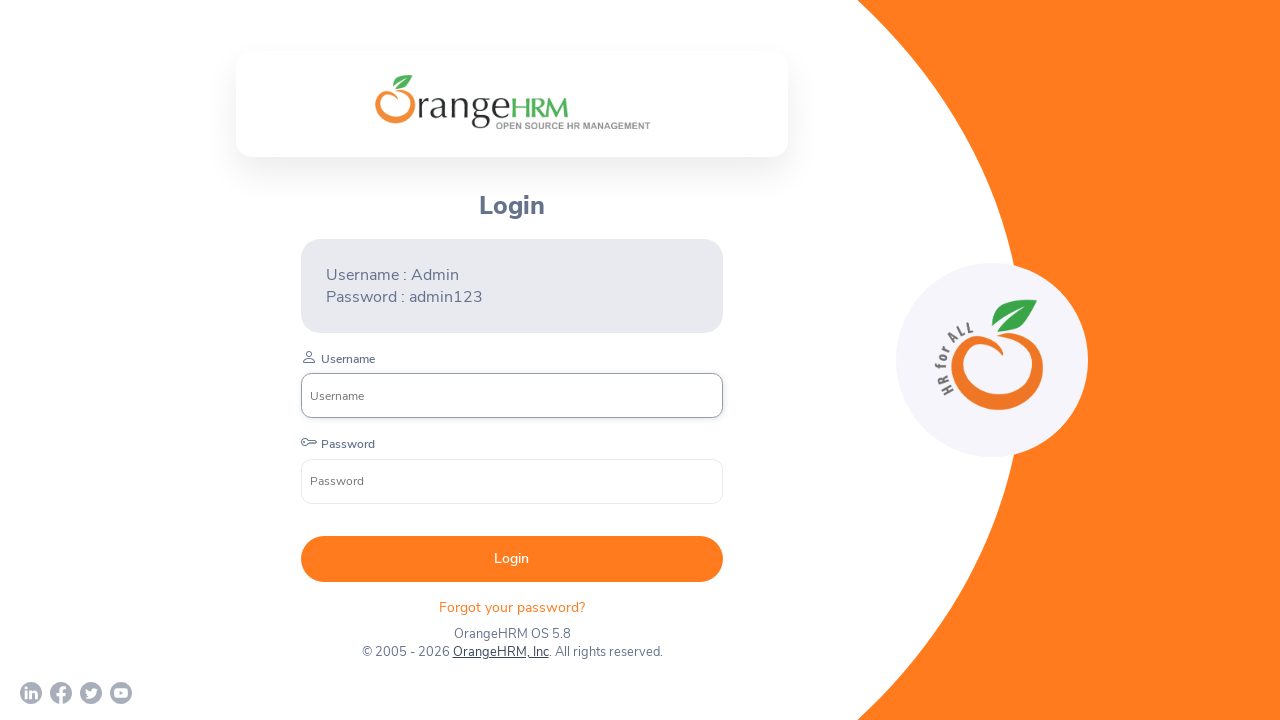

Waited for logo element to be visible on login page
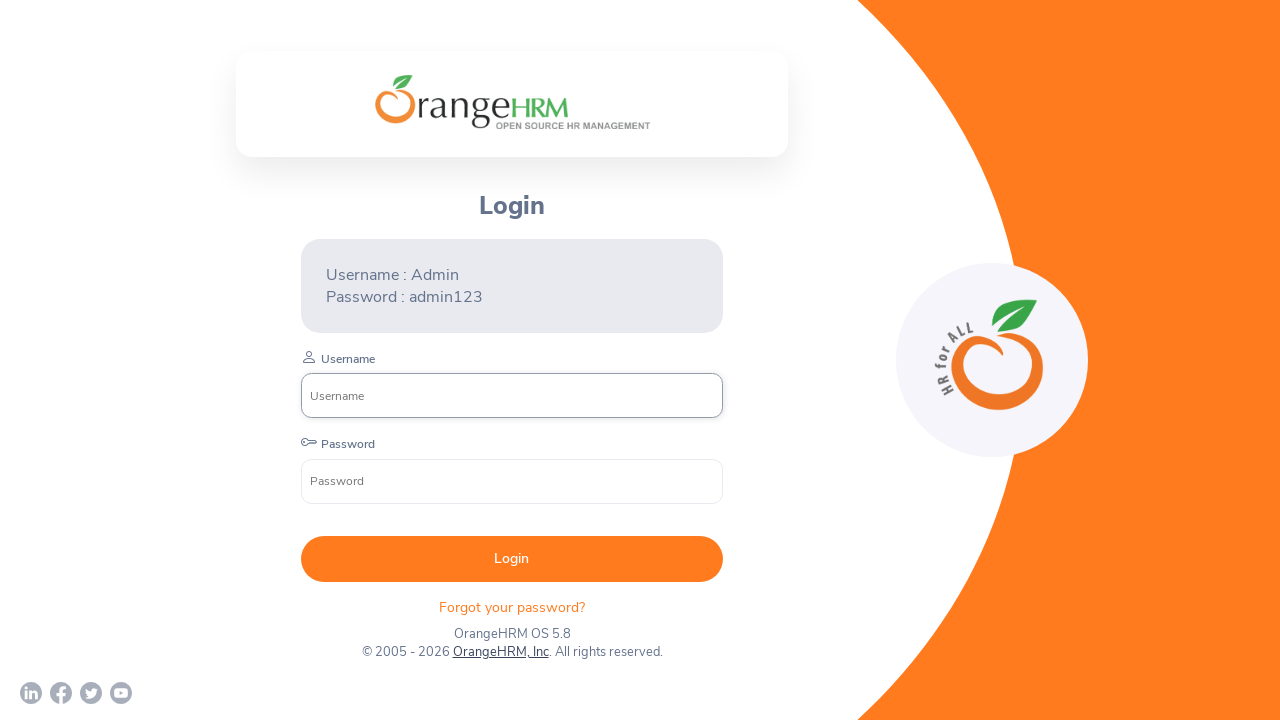

Located the company logo element
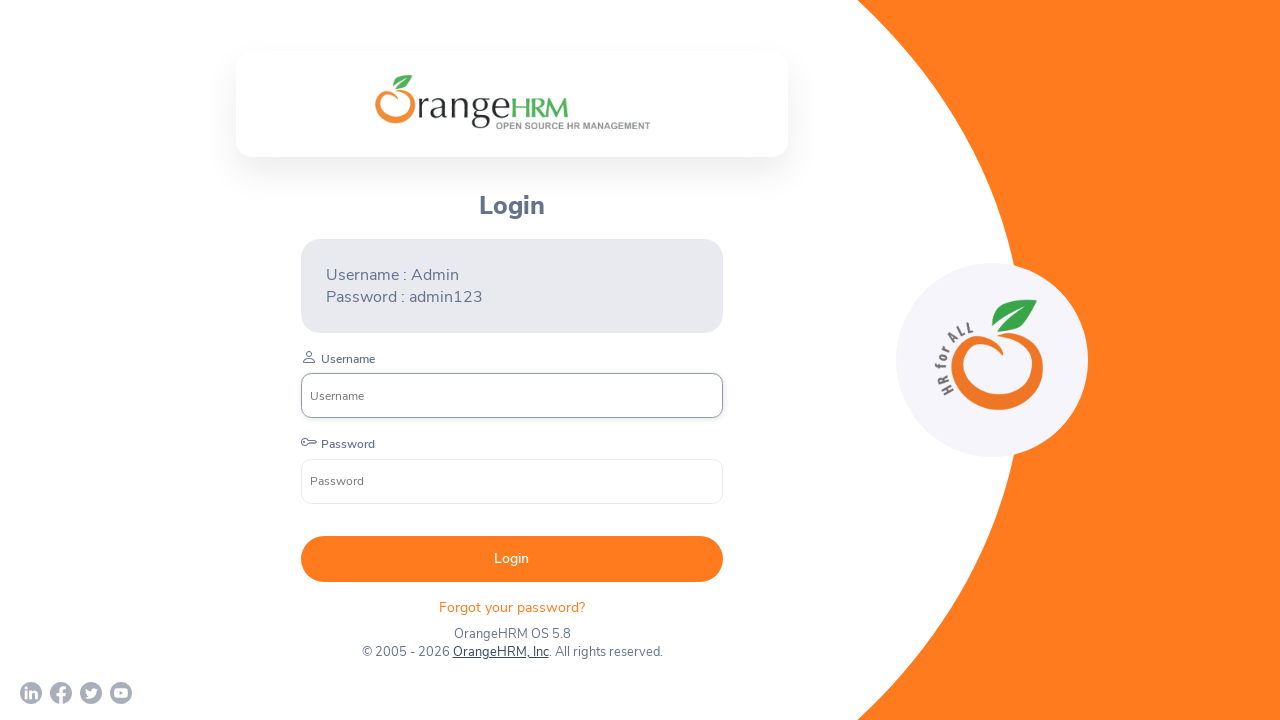

Maximized browser window to 1920x1080
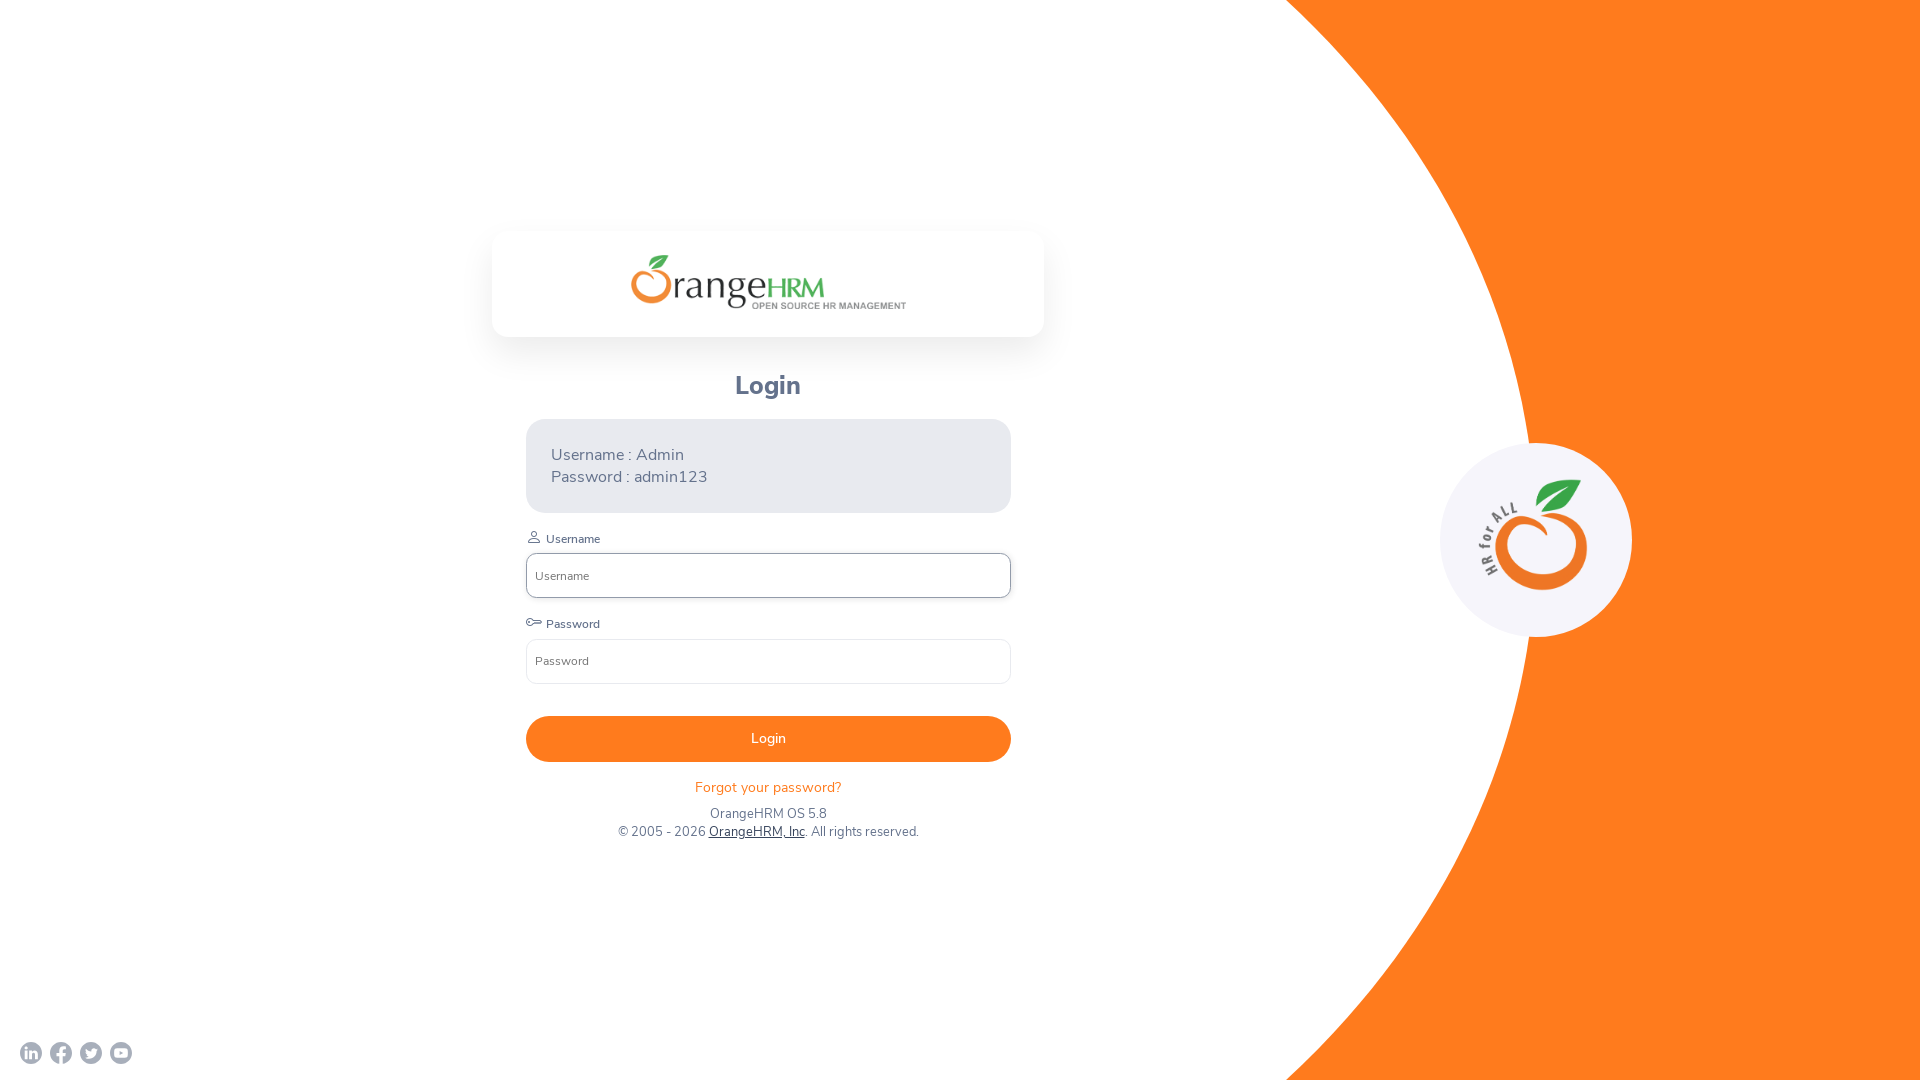

Retrieved logo bounding box after window maximization
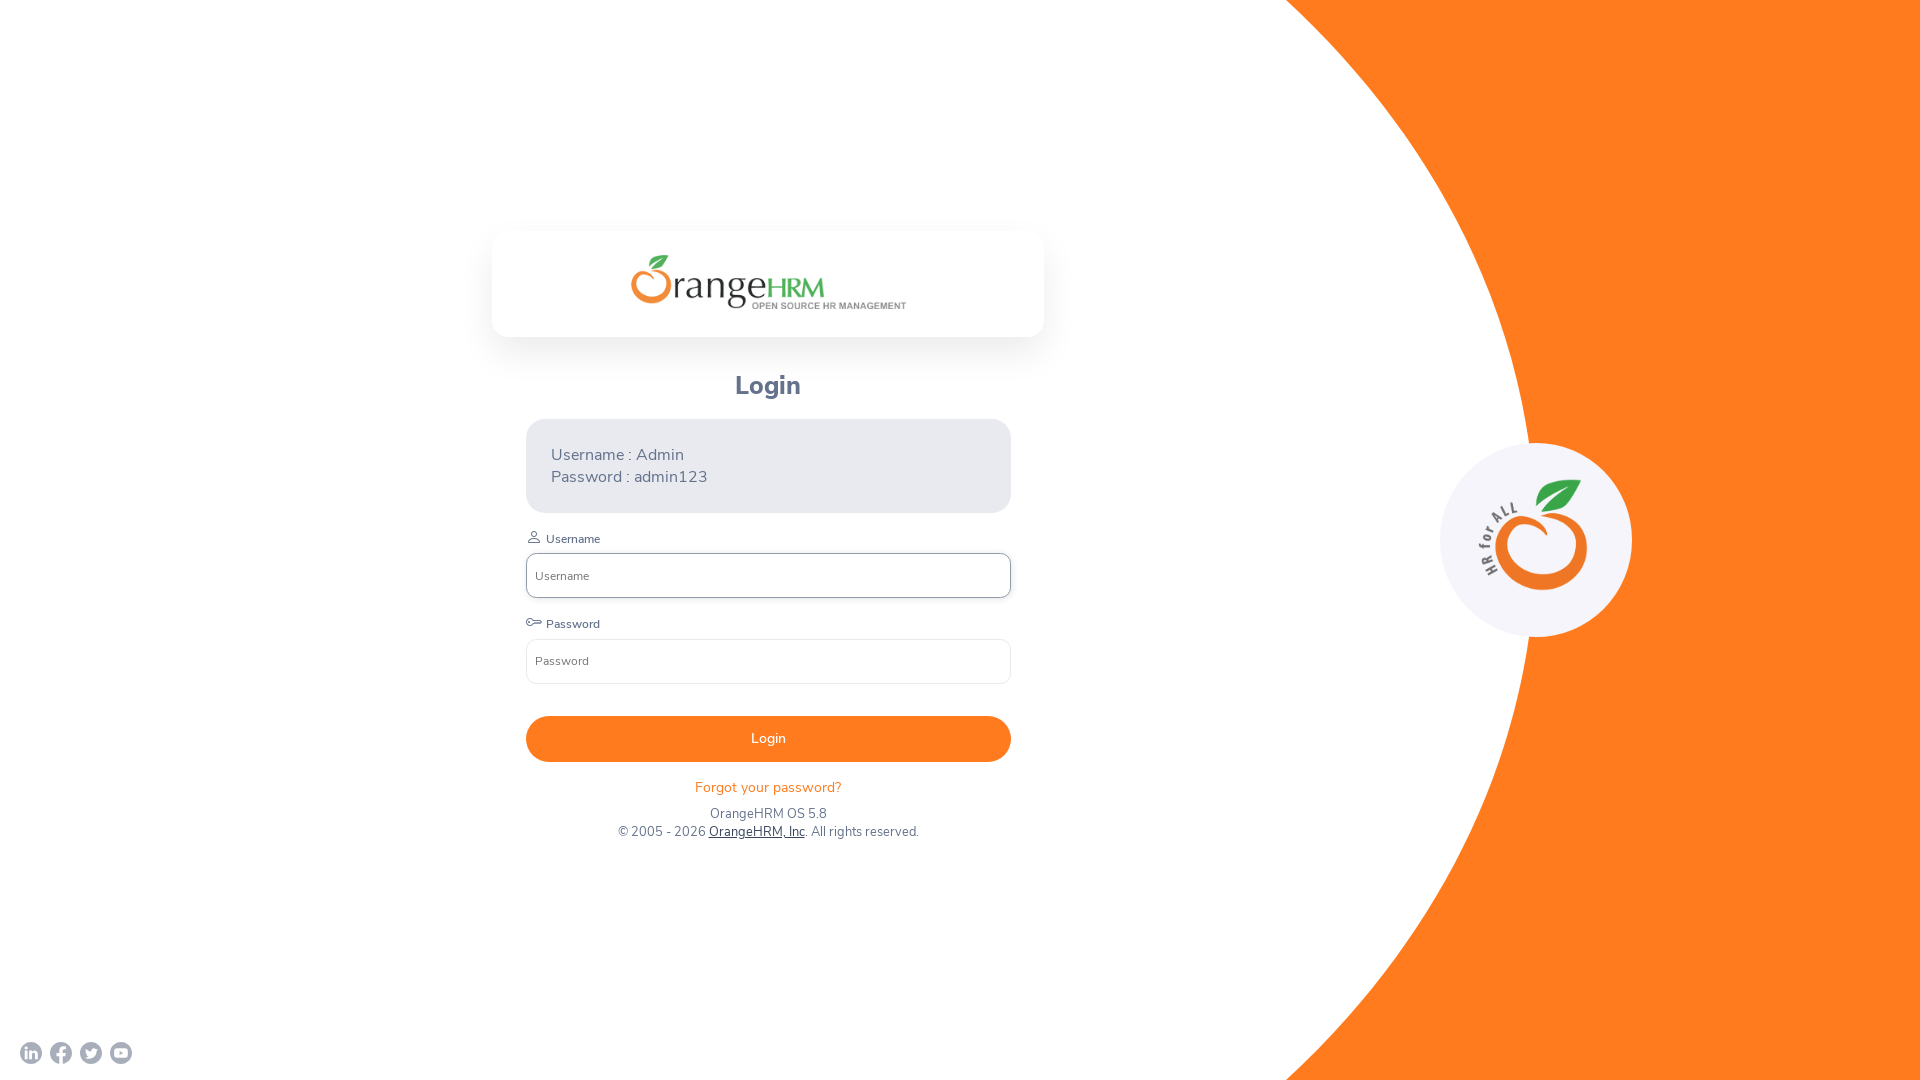

Minimized browser window to 800x600
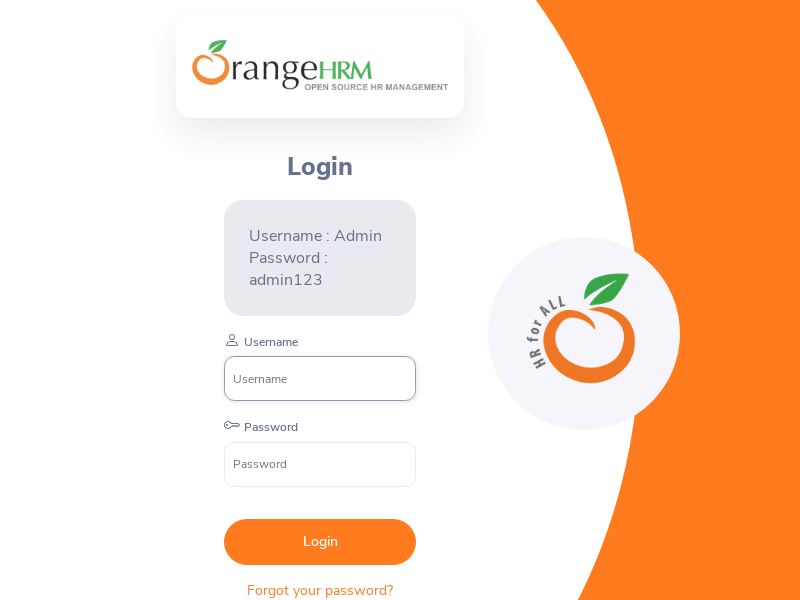

Set browser to fullscreen-like dimensions (1920x1080)
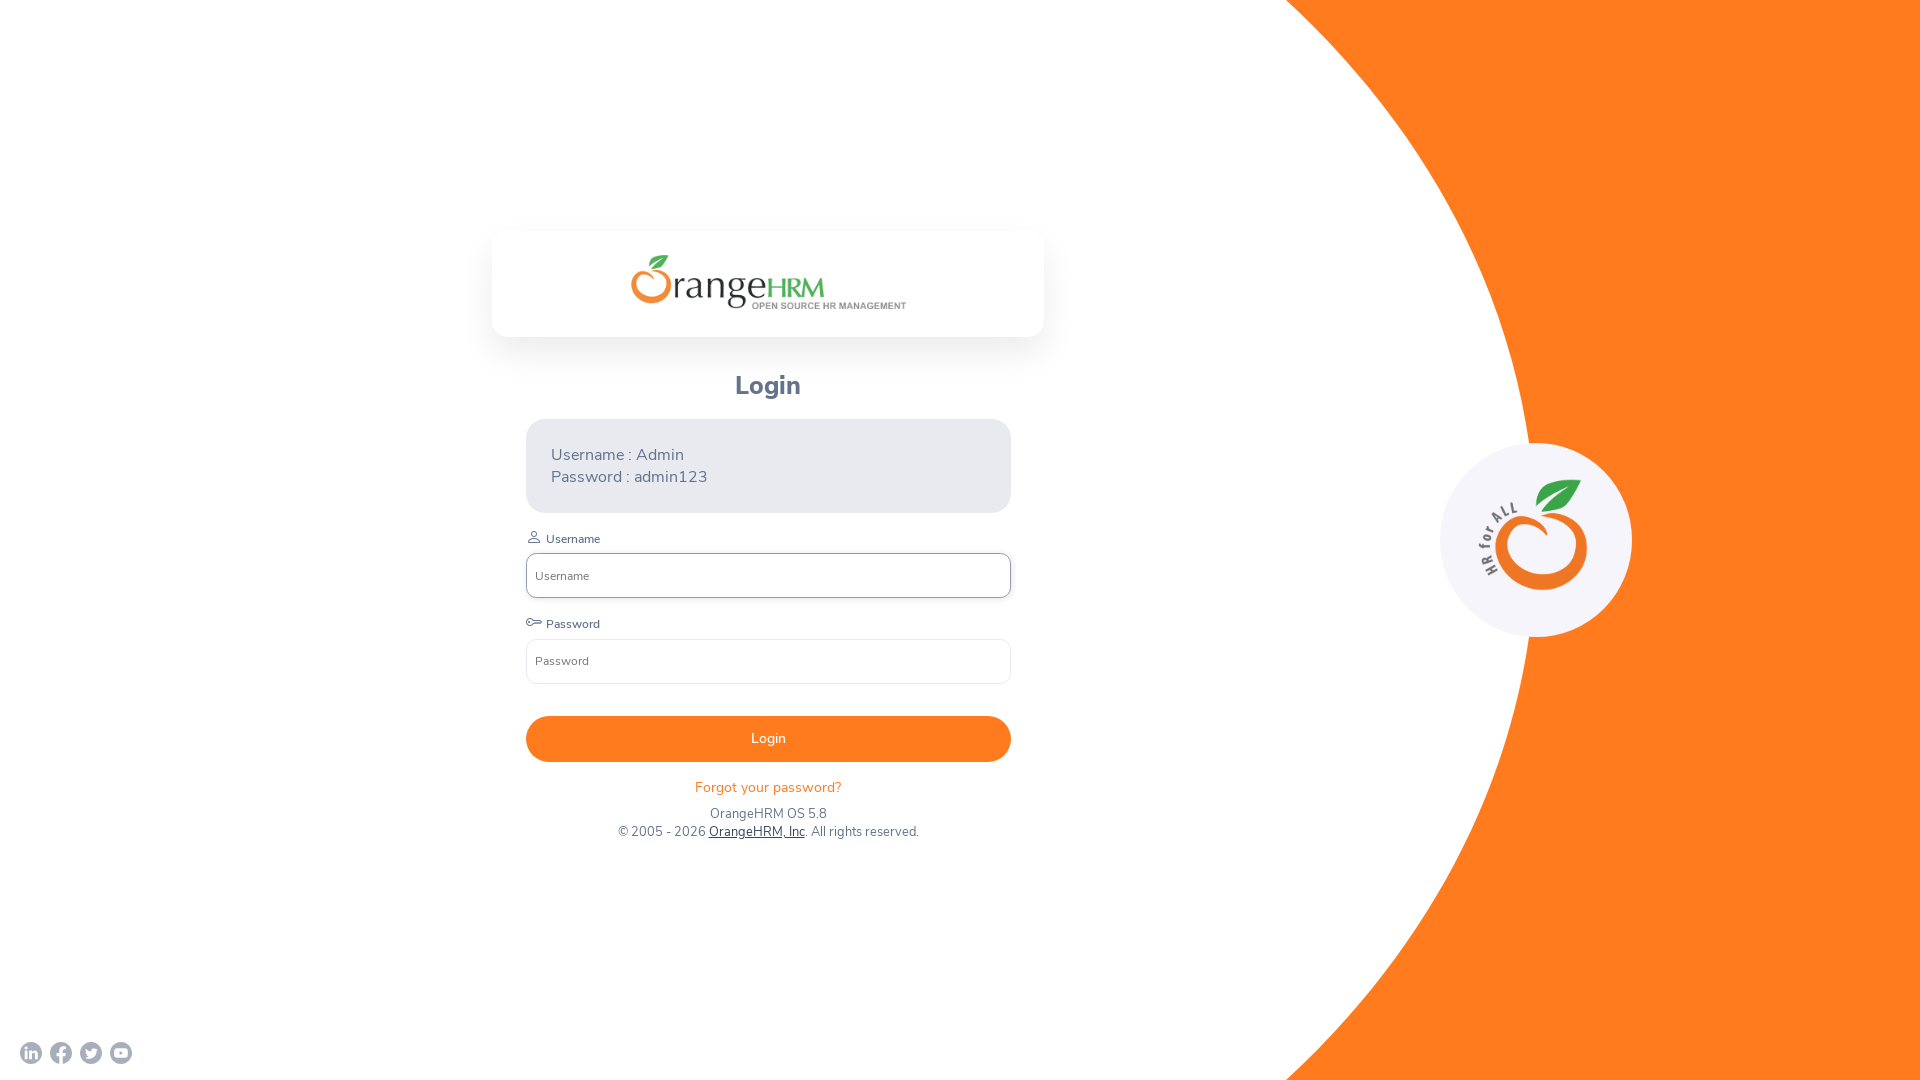

Set browser to custom window size 1024x768
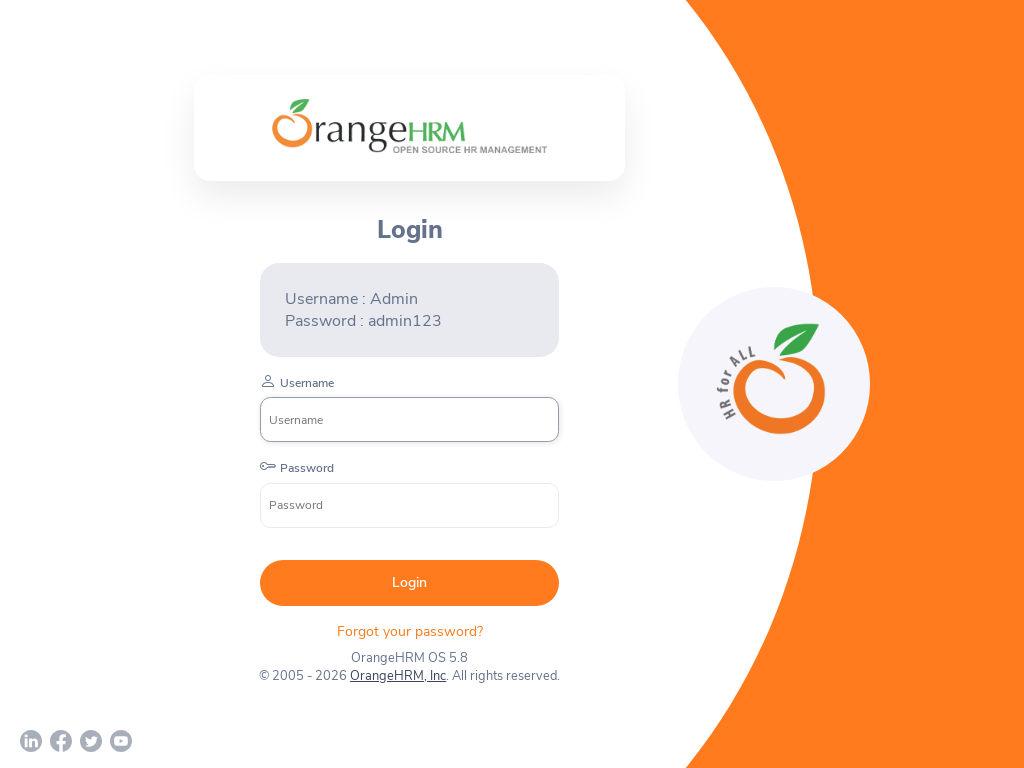

Verified logo element remains accessible after window position changes
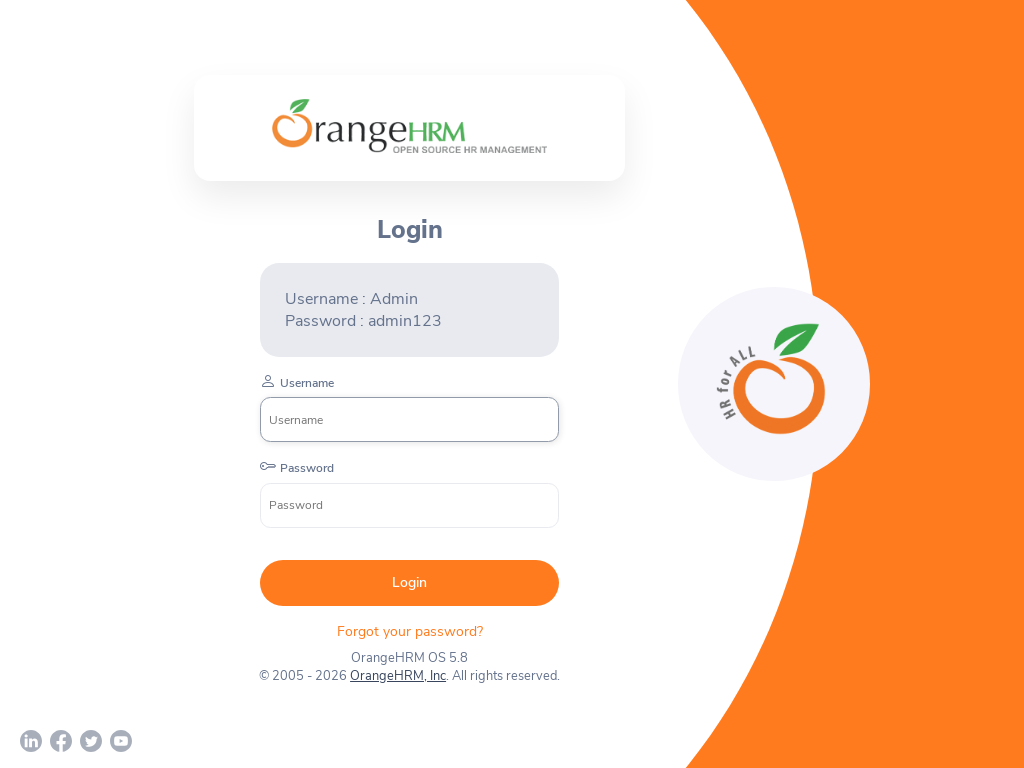

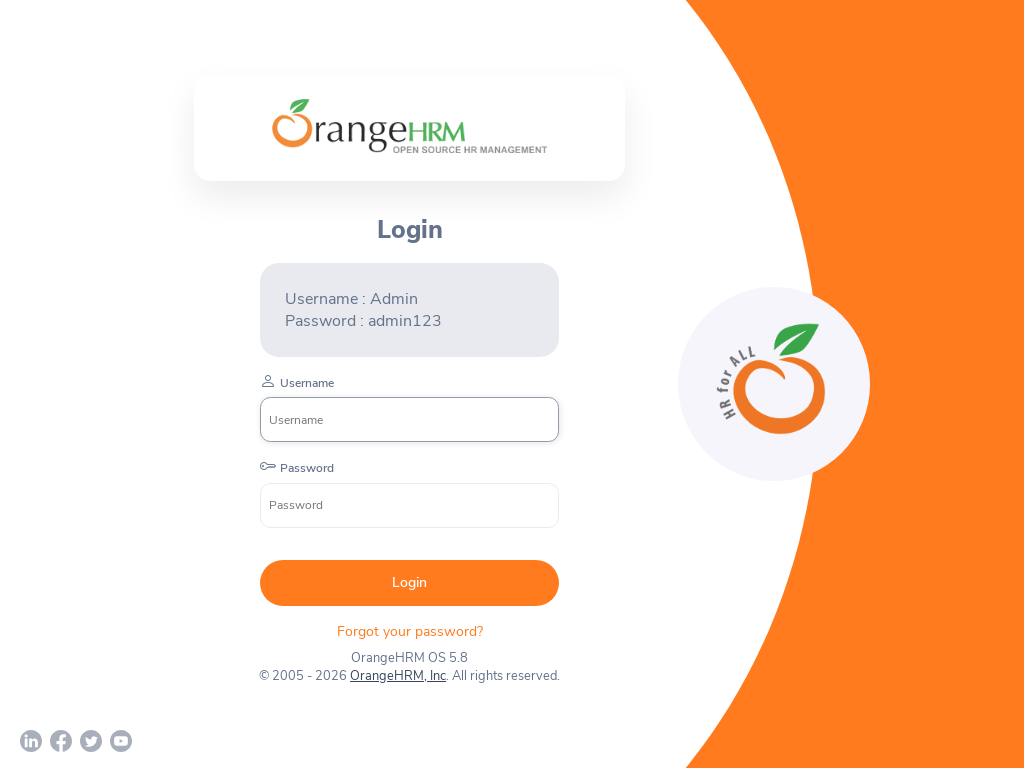